Tests adding a product to cart by searching and clicking the ADD TO CART button on a specific product

Starting URL: https://rahulshettyacademy.com/seleniumPractise/#/

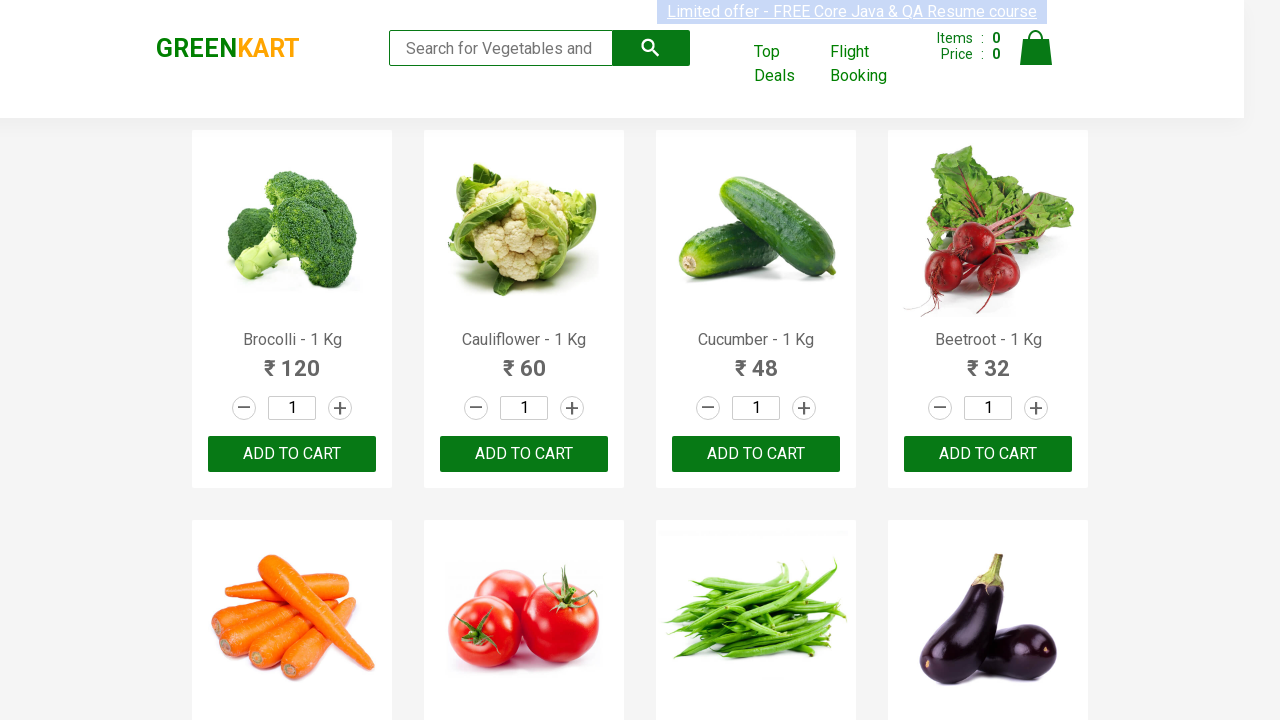

Filled search box with 'ca' on .search-keyword
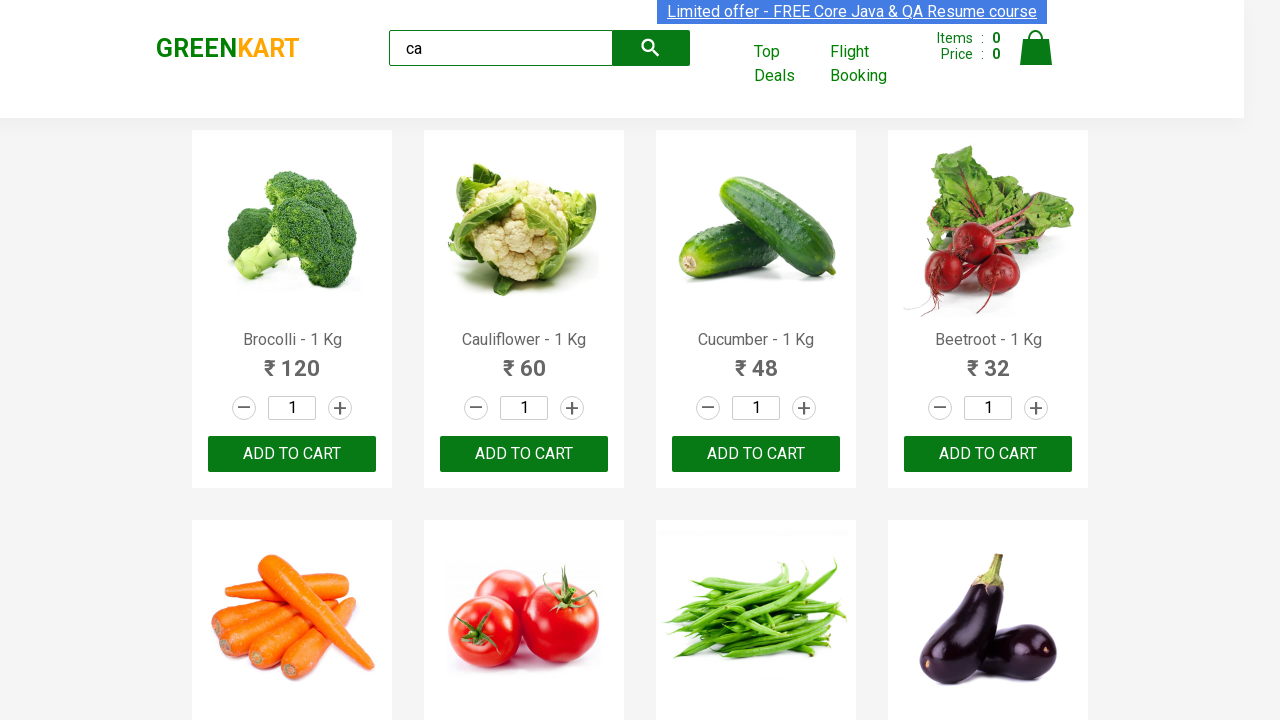

Waited 1000ms for search results to load
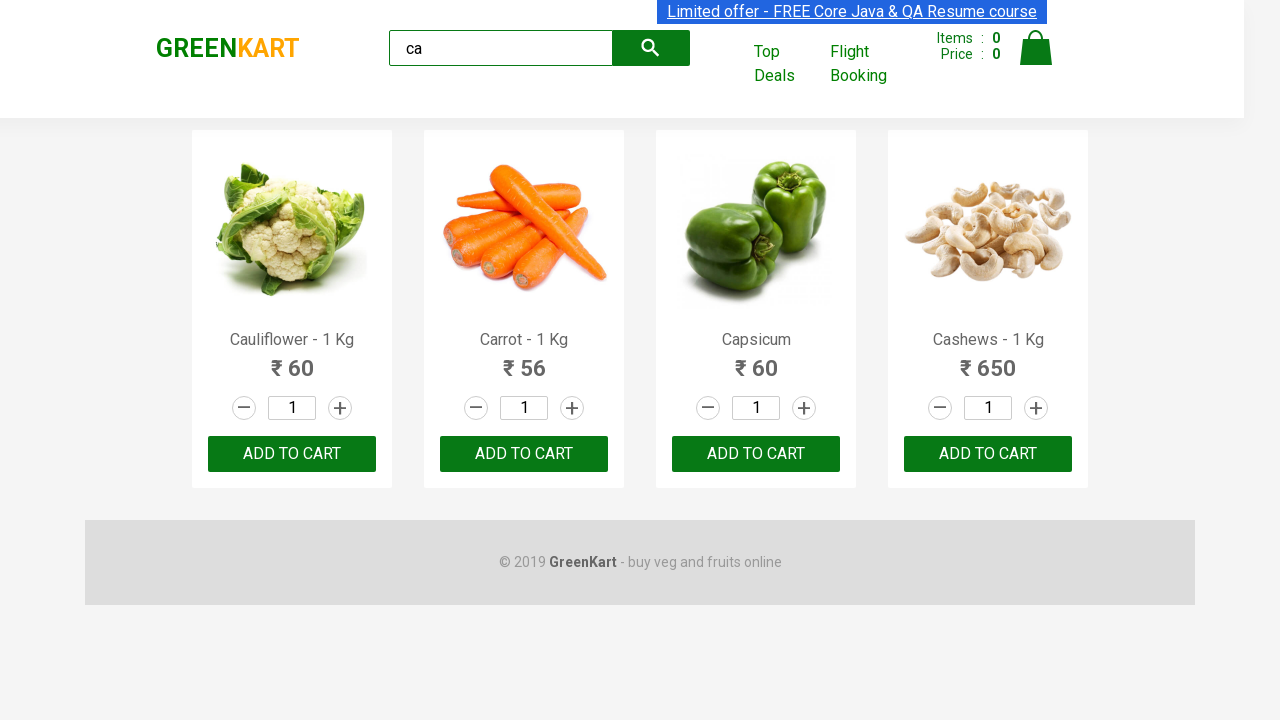

Clicked ADD TO CART button on second product at (524, 454) on .products .product >> nth=1 >> text=ADD TO CART
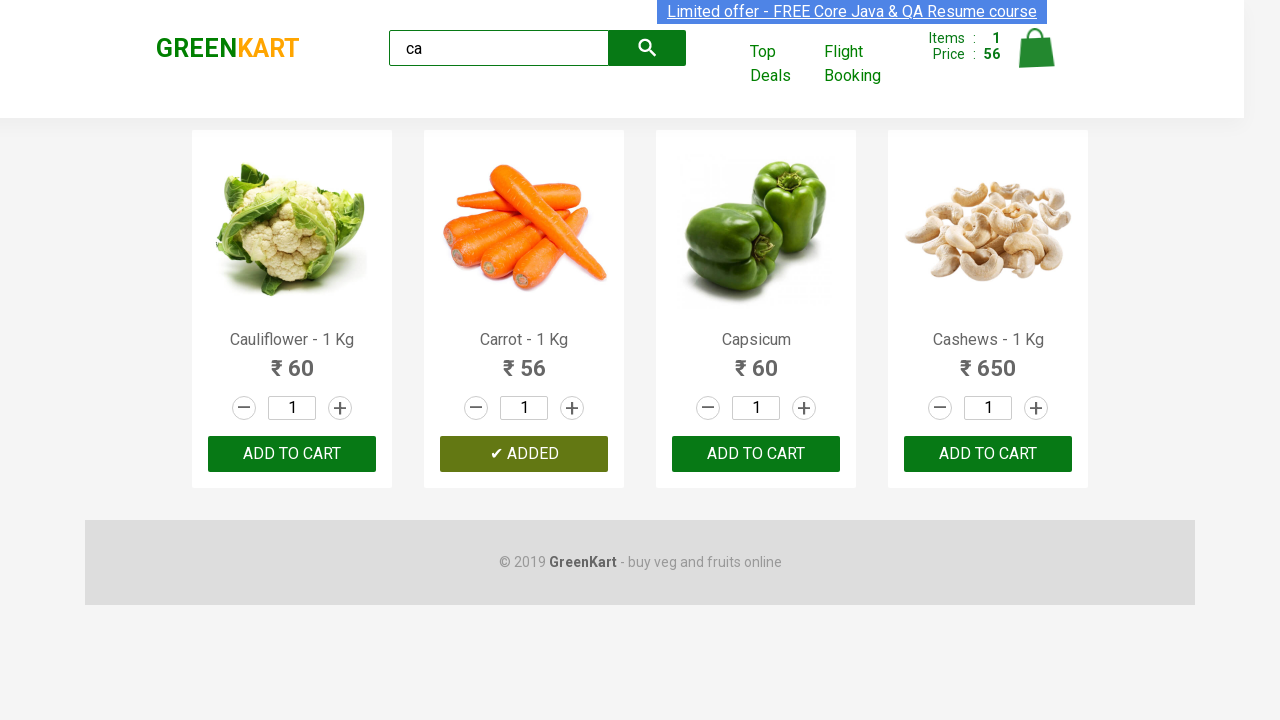

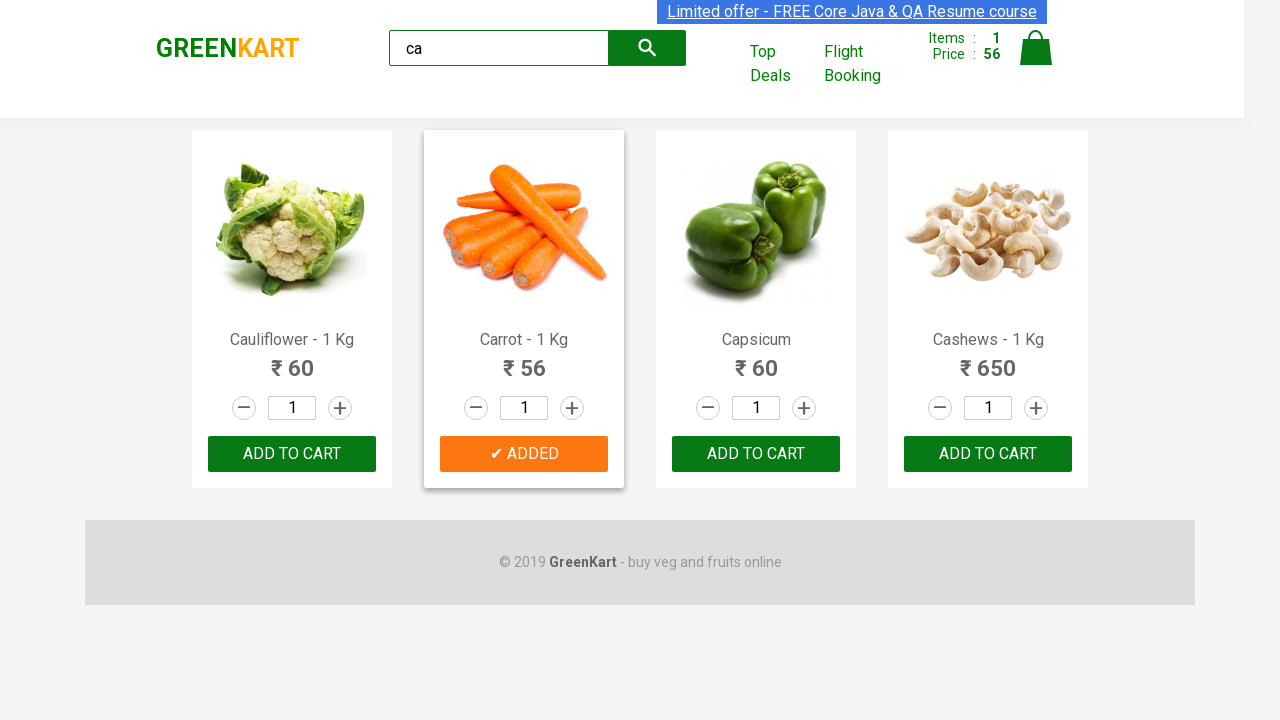